Navigates to the Broken Links - Images section and checks for image presence on the page.

Starting URL: https://demoqa.com/elements

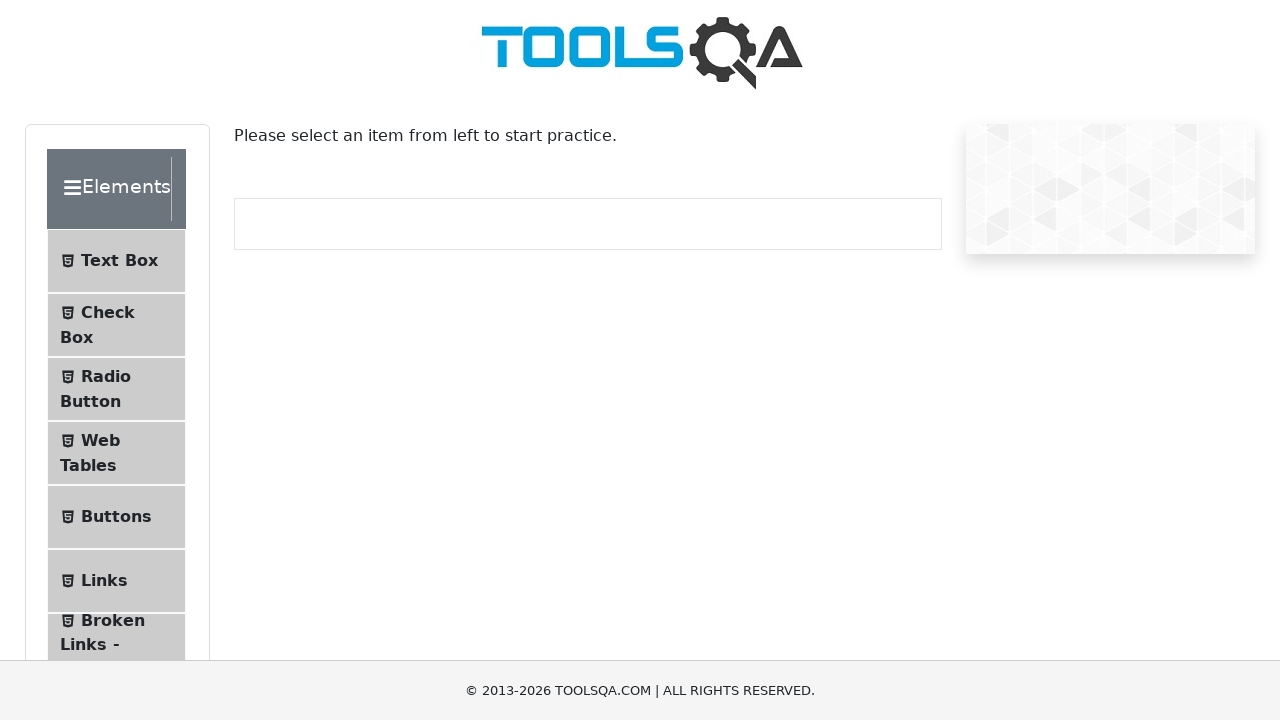

Clicked on Broken Links - Images menu item at (116, 645) on li#item-6
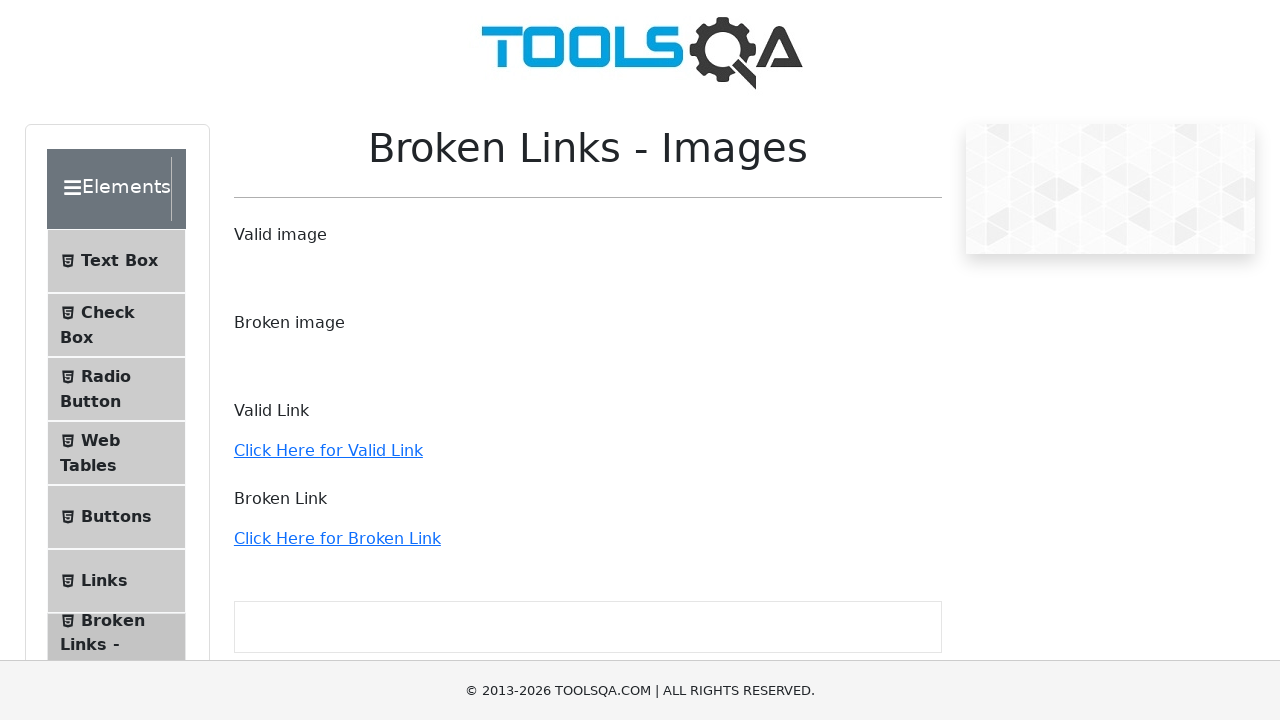

Verified image with Toolsqa.jpg source is present on the page
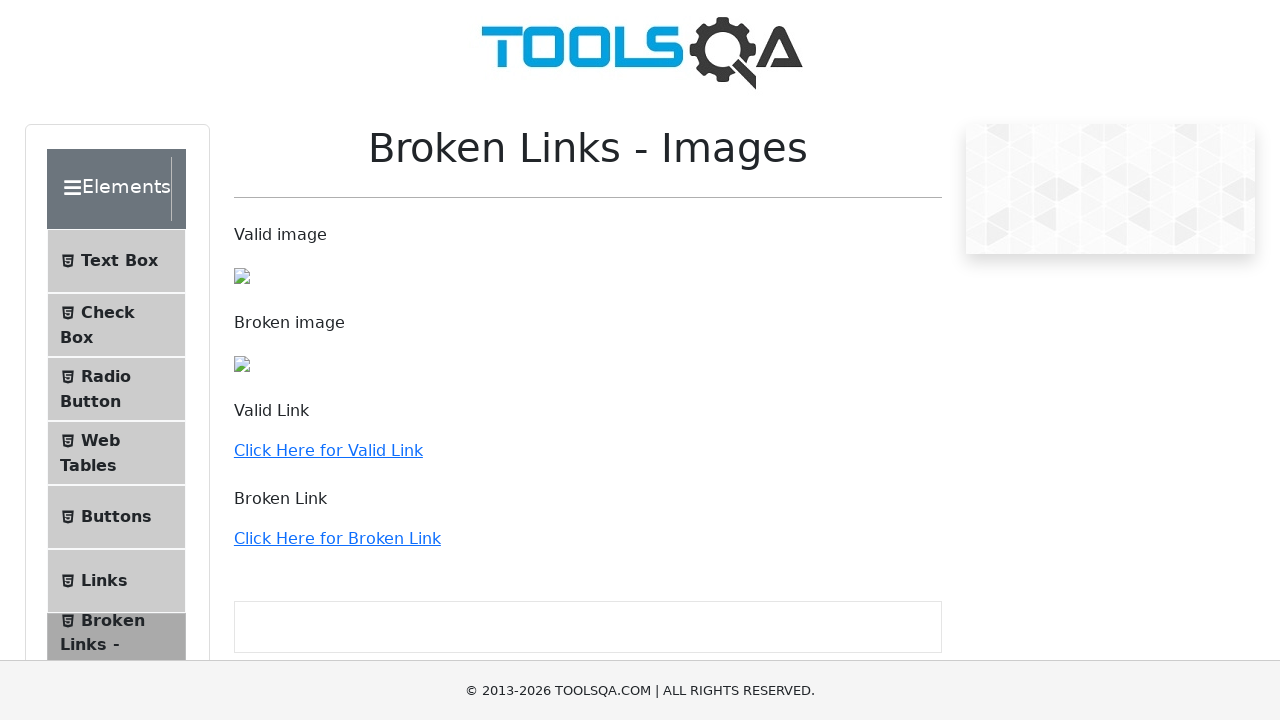

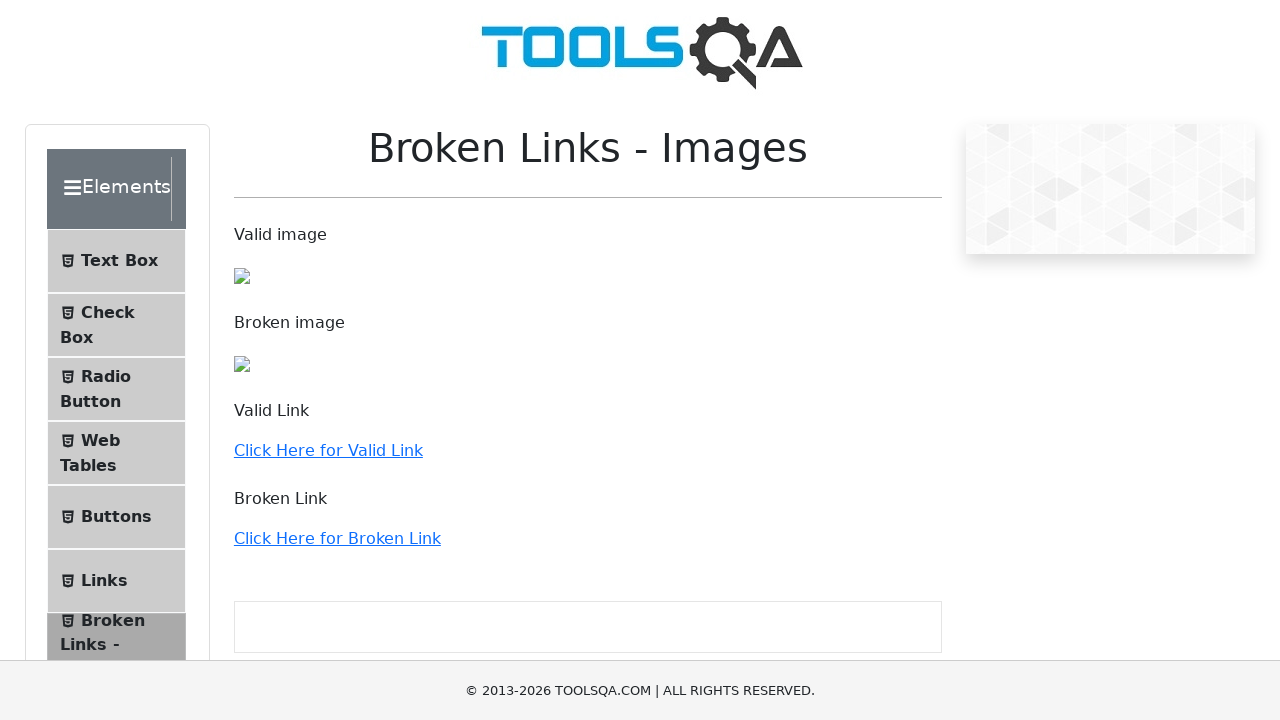